Takes a screenshot of a given URL after navigating to it

Starting URL: https://example.com

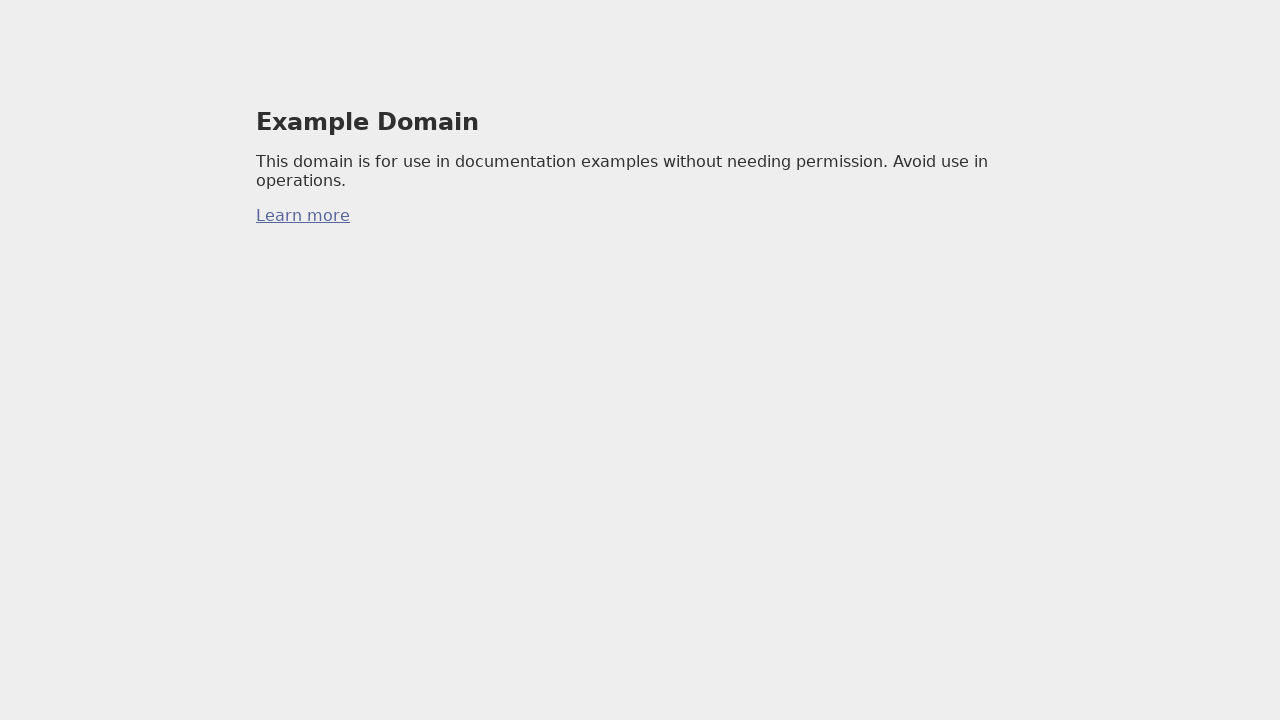

Waited 2 seconds for page to load
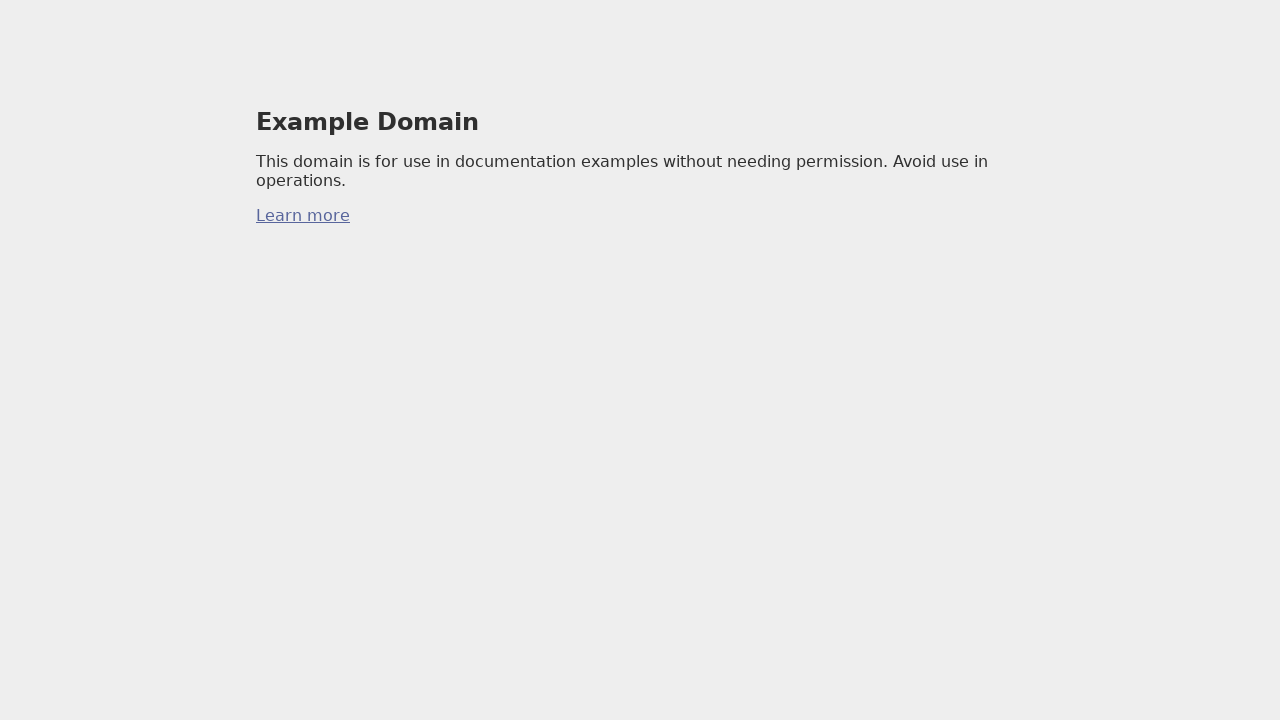

Took screenshot of https://example.com
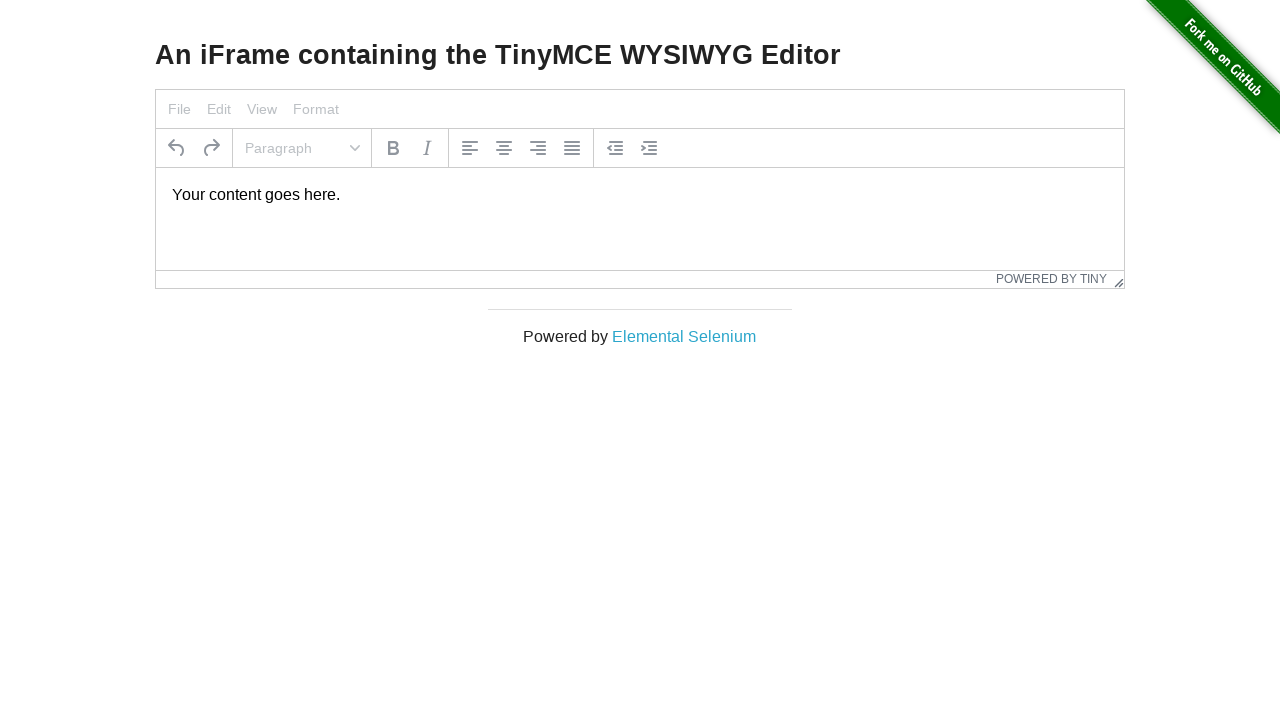

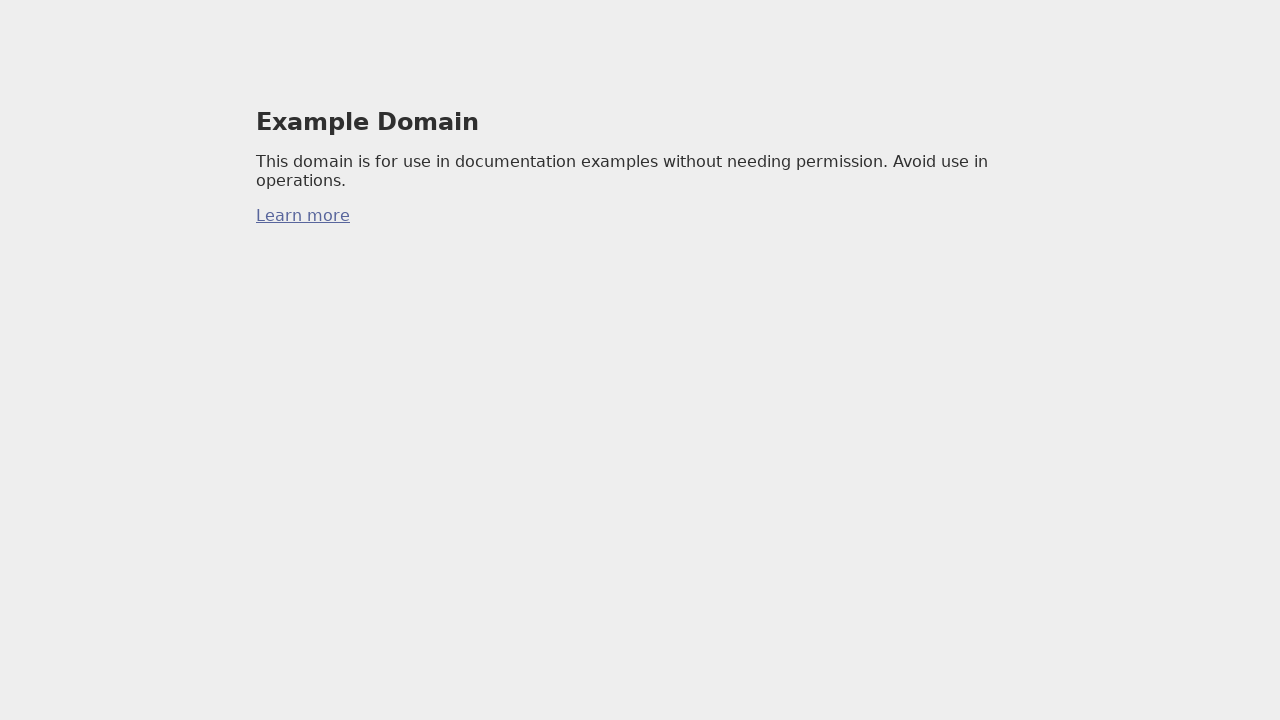